Navigates to Python.org homepage and verifies that the event widget with upcoming events is displayed

Starting URL: https://www.python.org/

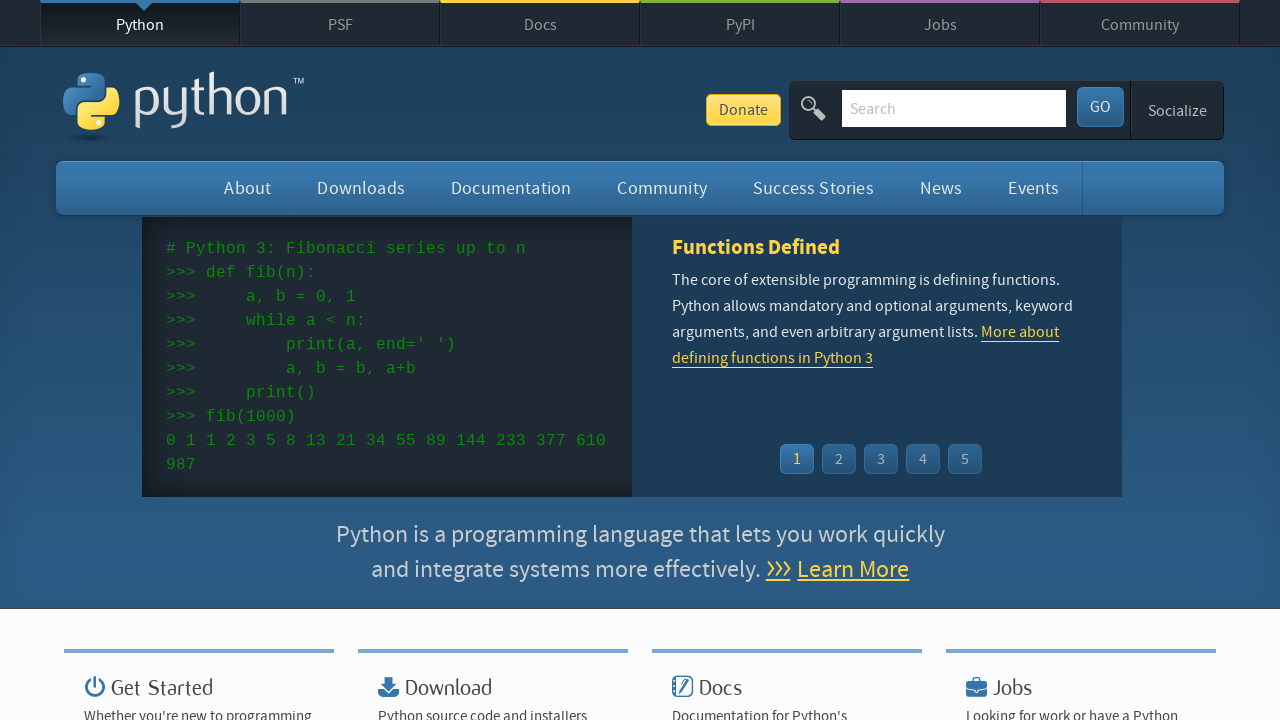

Navigated to Python.org homepage
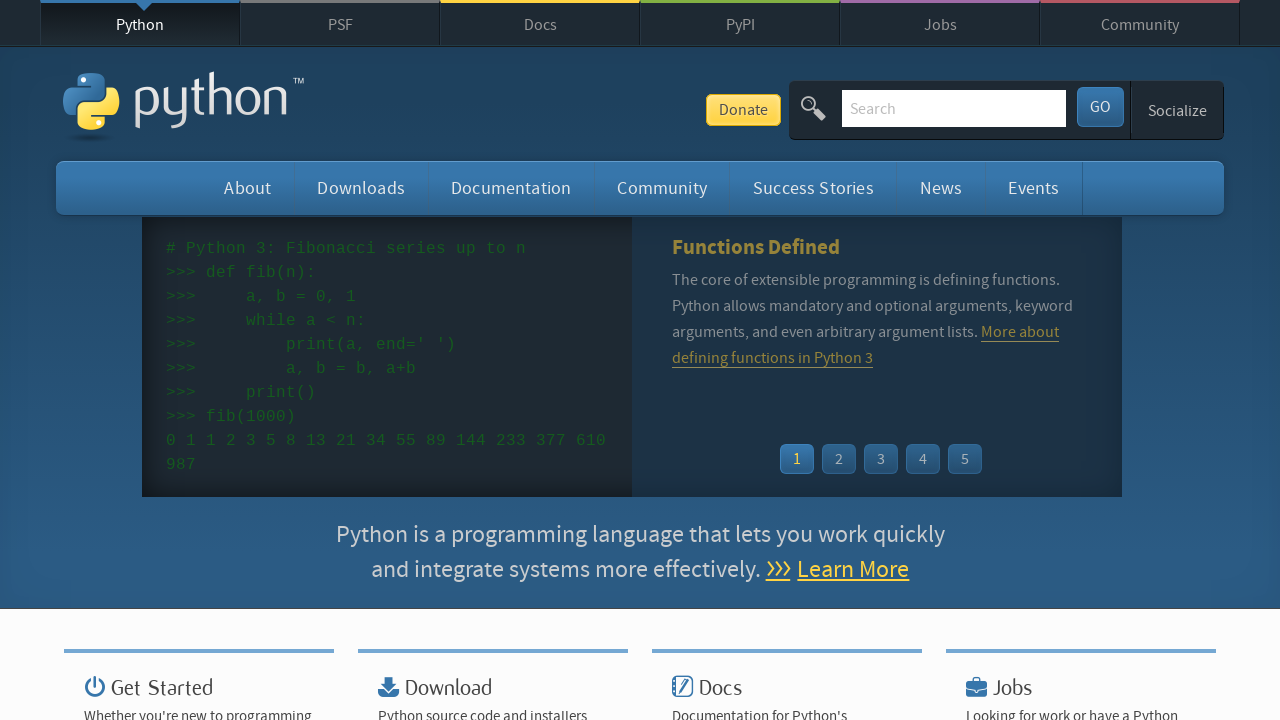

Event widget time elements loaded
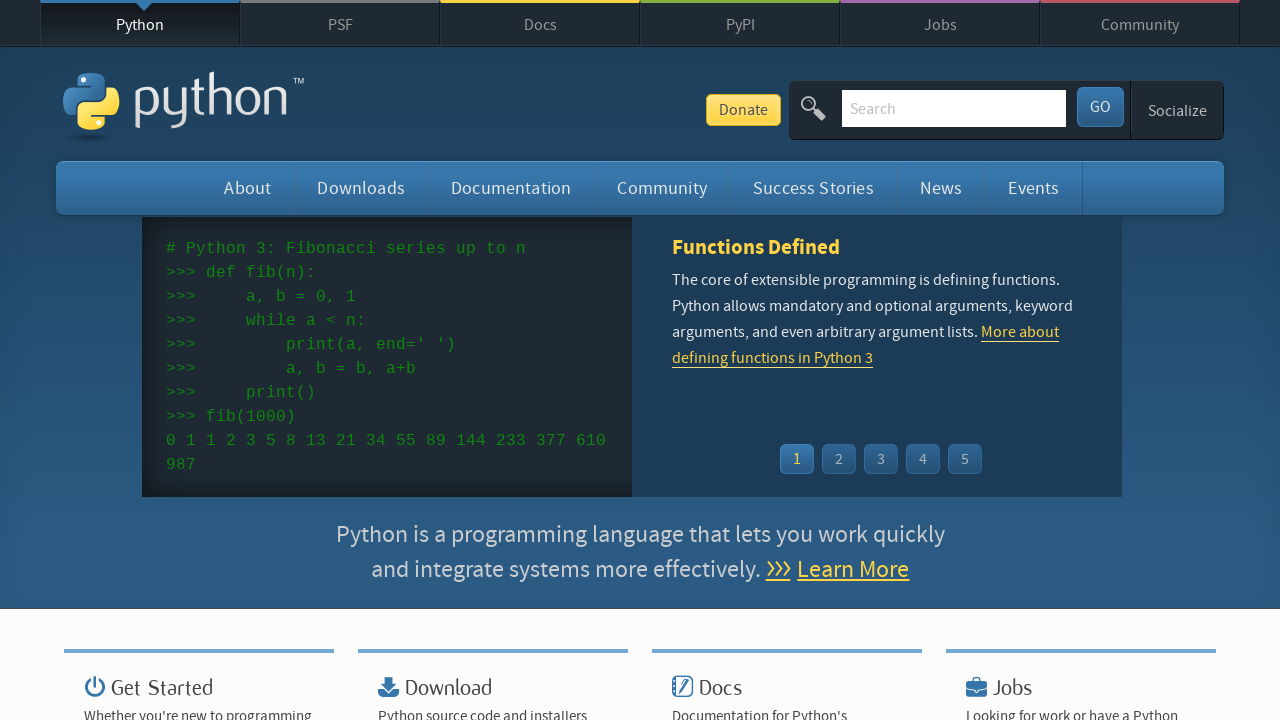

Event widget links loaded
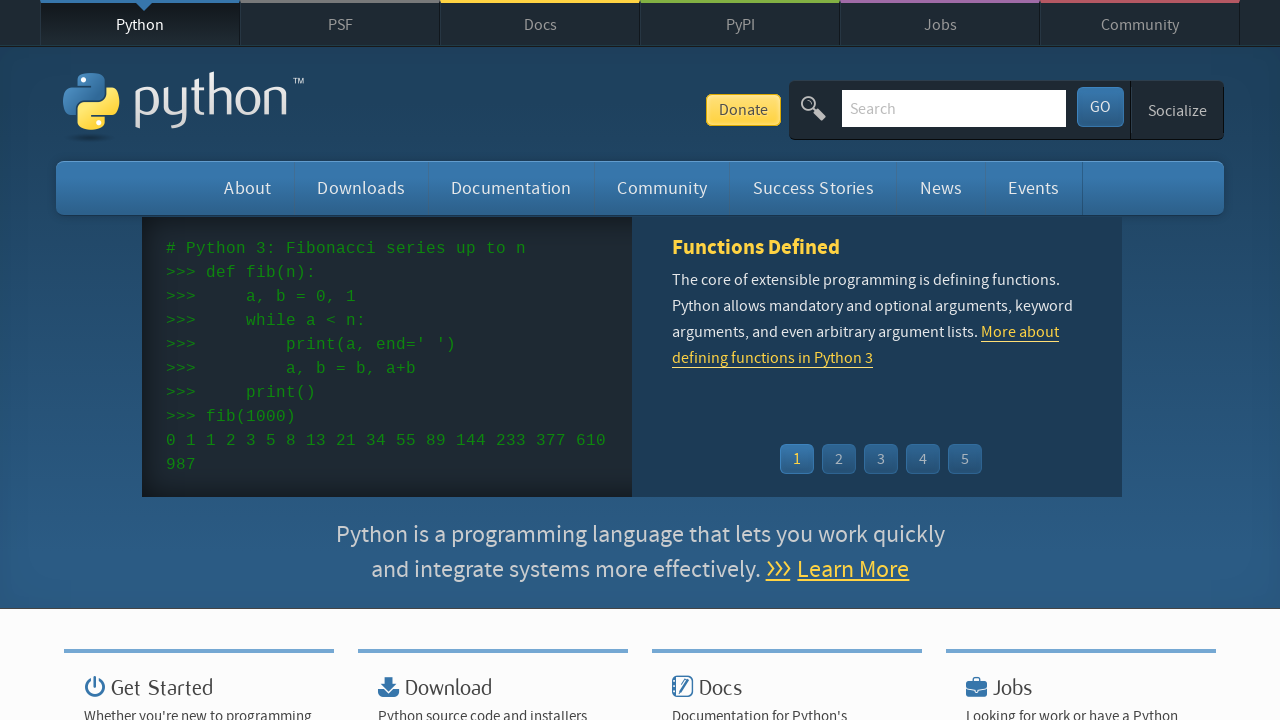

Verified at least one event time element is present in widget
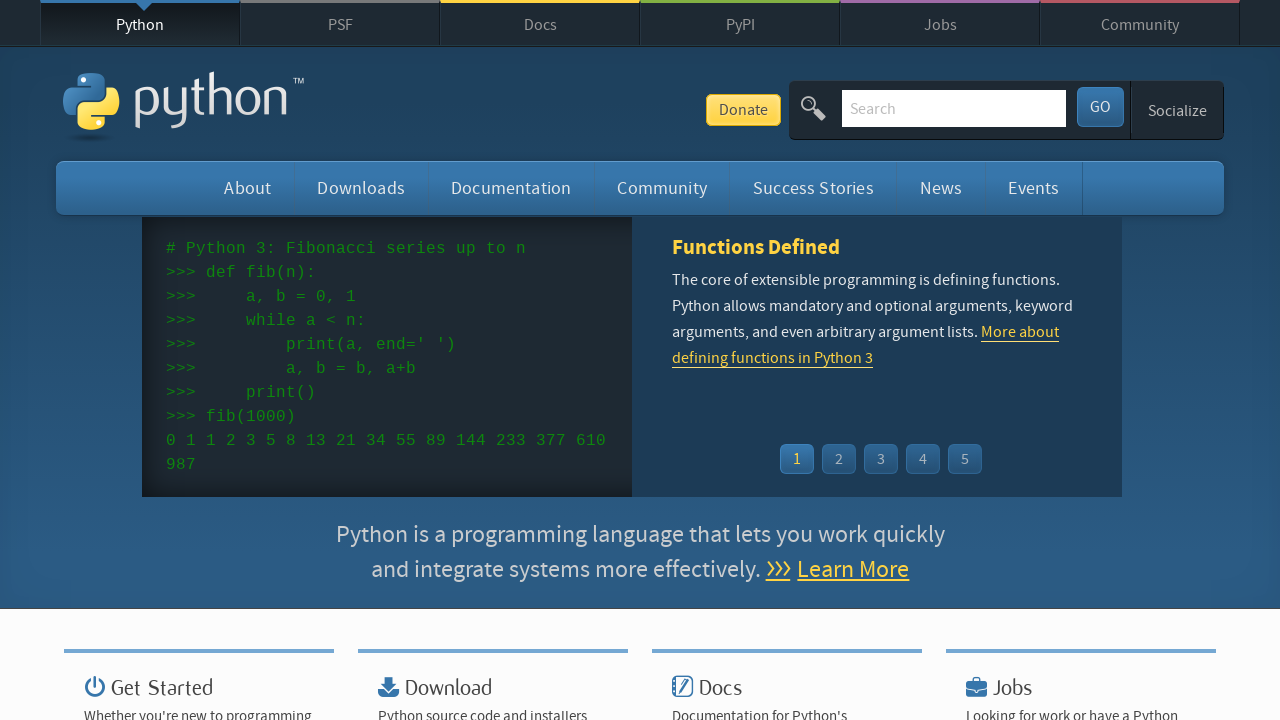

Verified at least one event link is present in widget
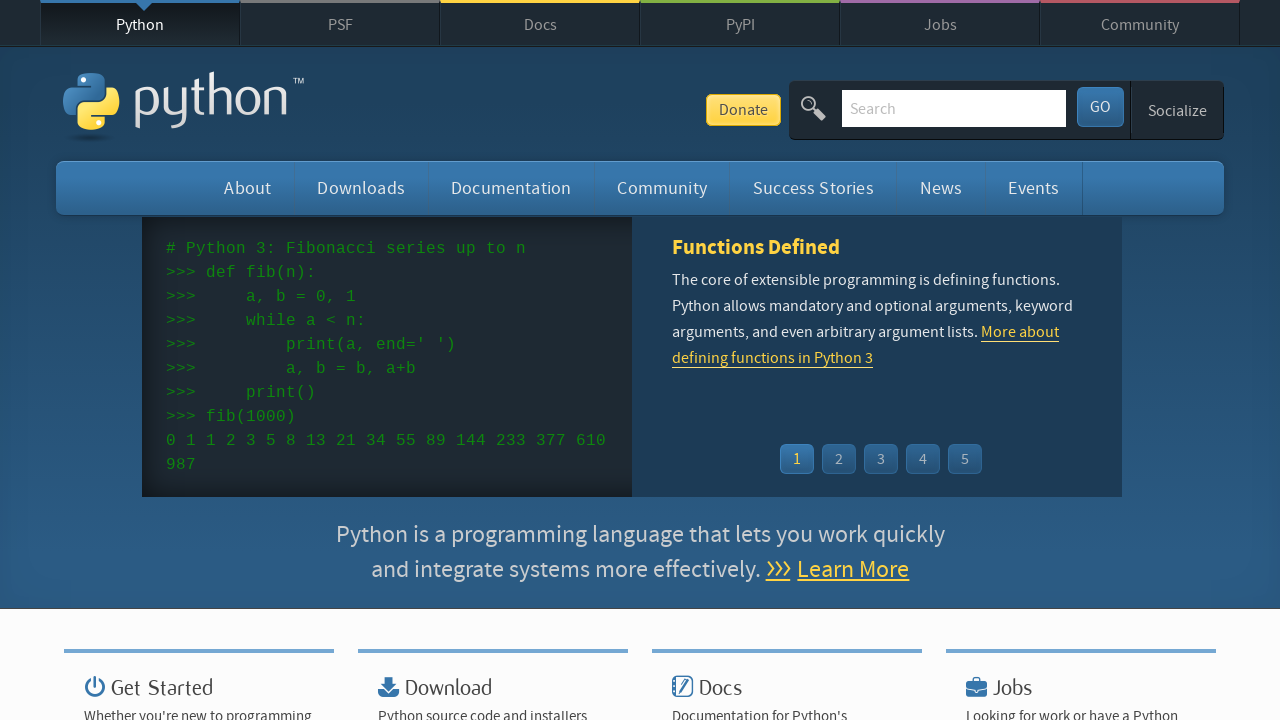

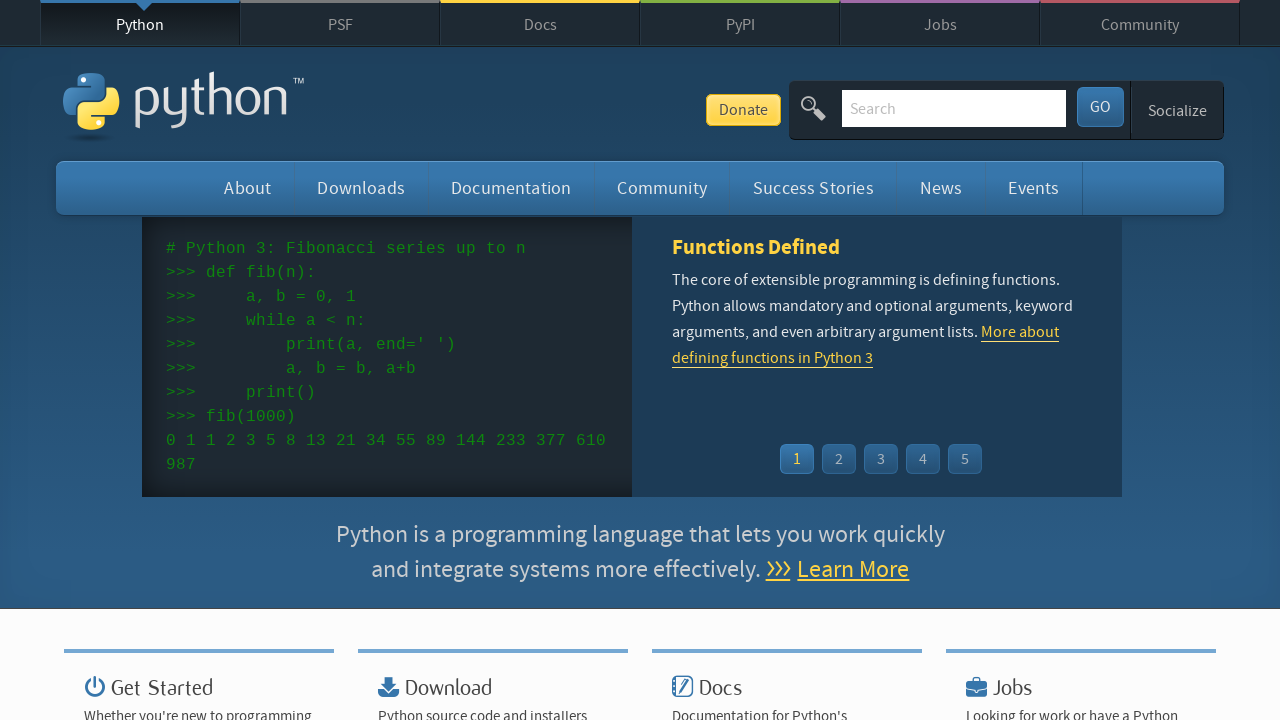